Tests Spotify signup form by clicking on email field and entering an email address

Starting URL: https://www.spotify.com/us/signup

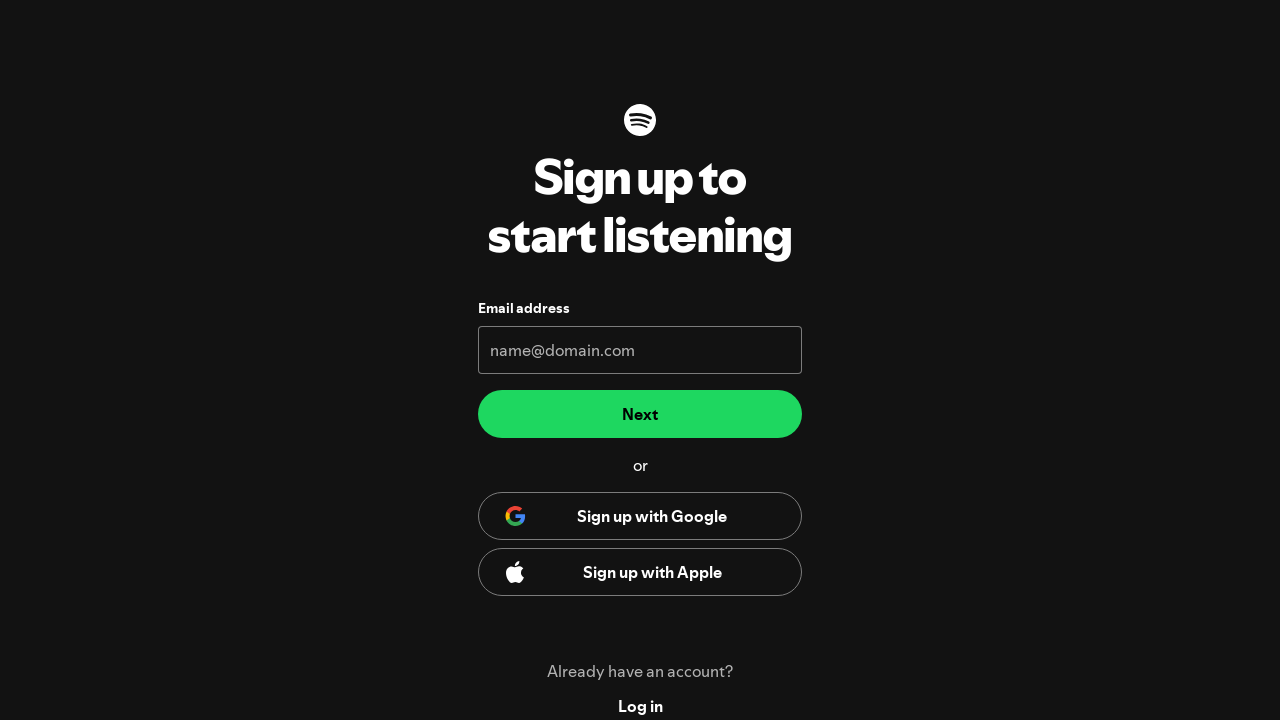

Clicked on email input field at (640, 350) on input[type='email']
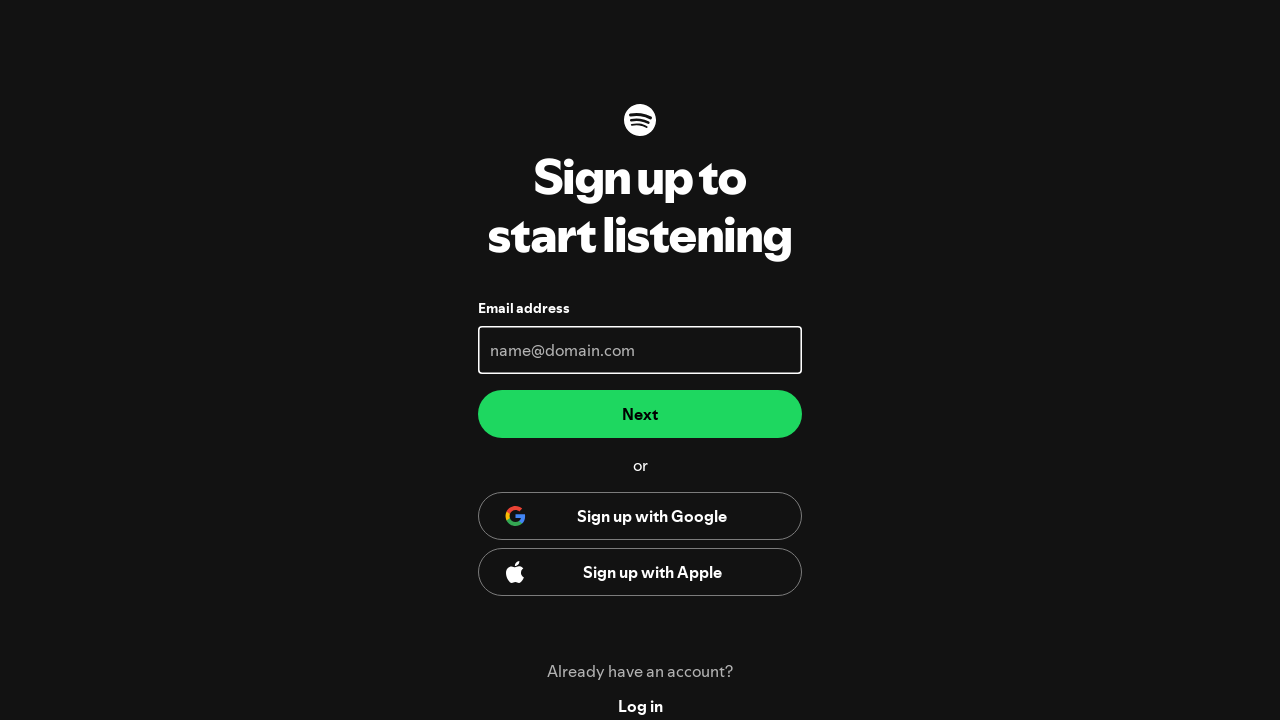

Entered email address 'test.user123@gmail.com' into email field on input[type='email']
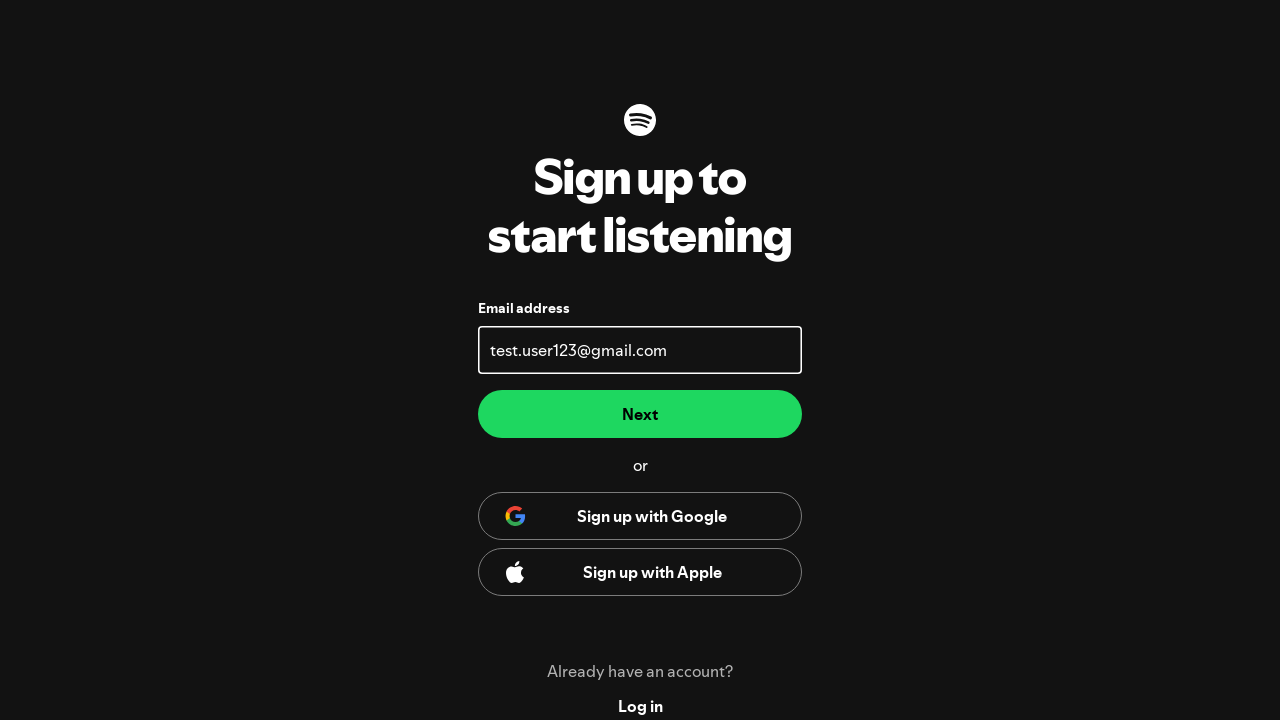

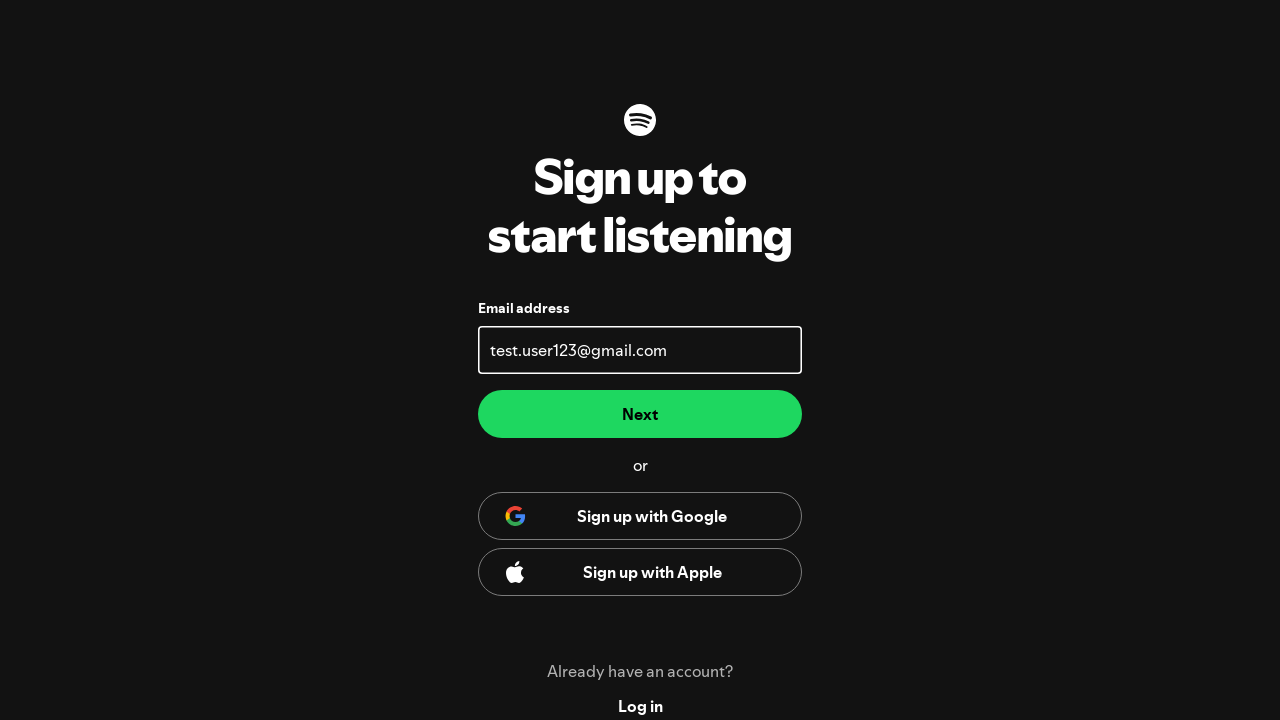